Tests the add/remove elements functionality by clicking the "Add Element" button 5 times and verifying that Delete buttons are created

Starting URL: http://the-internet.herokuapp.com/add_remove_elements/

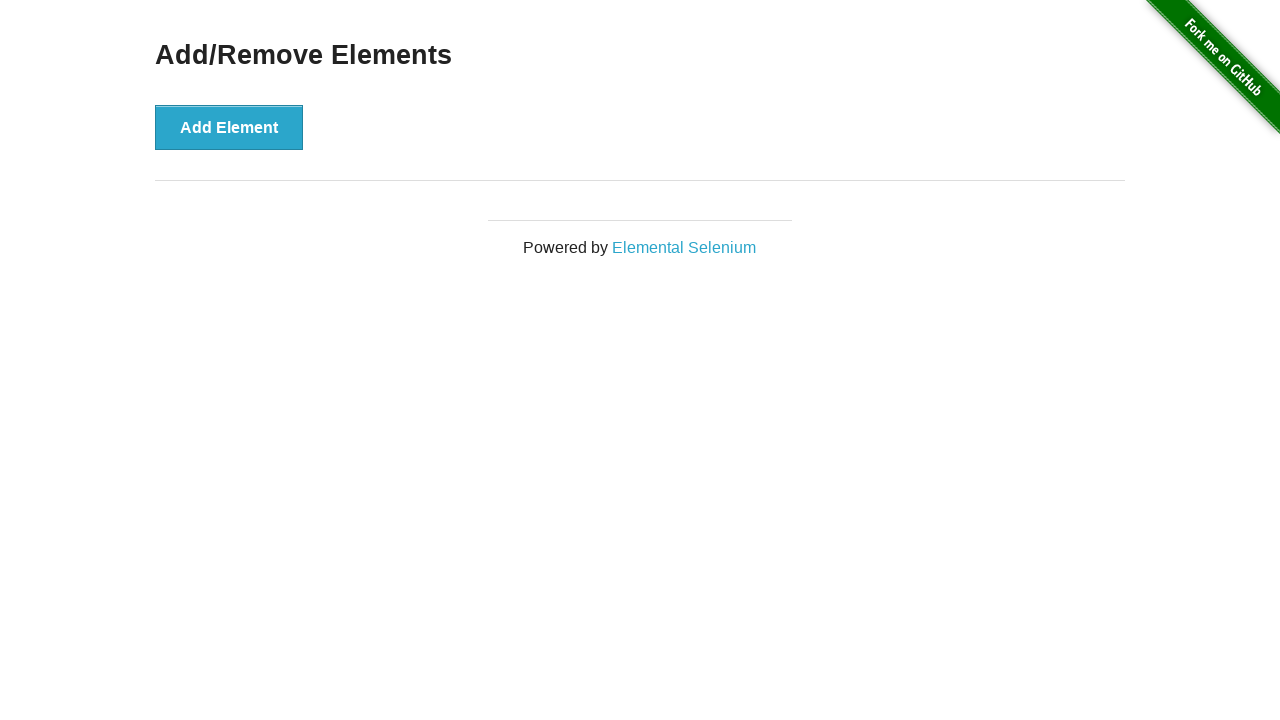

Clicked 'Add Element' button (iteration 1/5) at (229, 127) on xpath=//button[text()='Add Element']
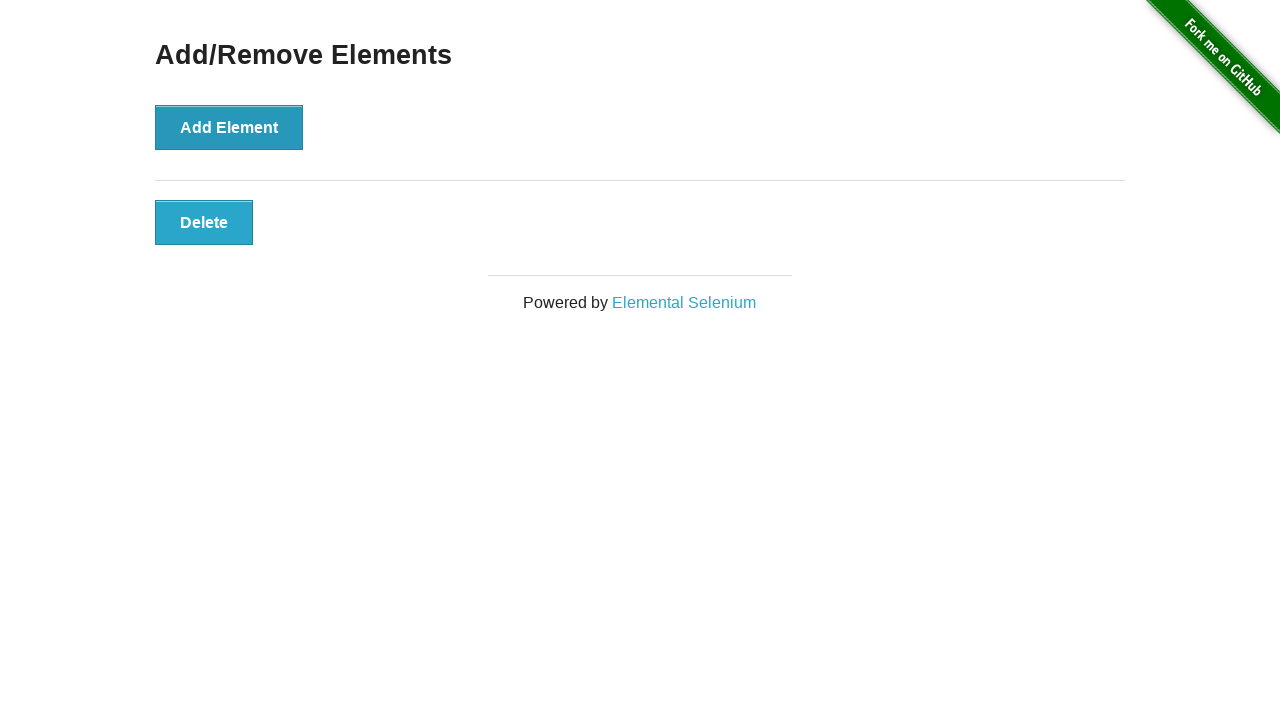

Clicked 'Add Element' button (iteration 2/5) at (229, 127) on xpath=//button[text()='Add Element']
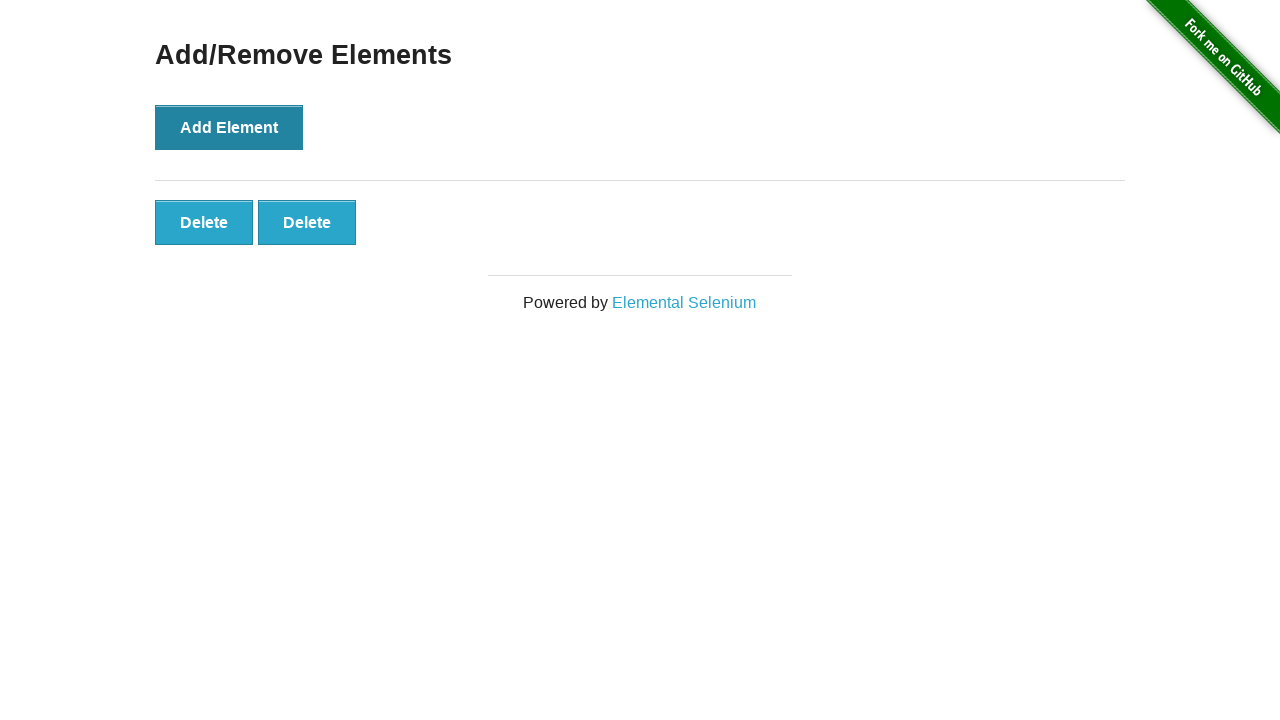

Clicked 'Add Element' button (iteration 3/5) at (229, 127) on xpath=//button[text()='Add Element']
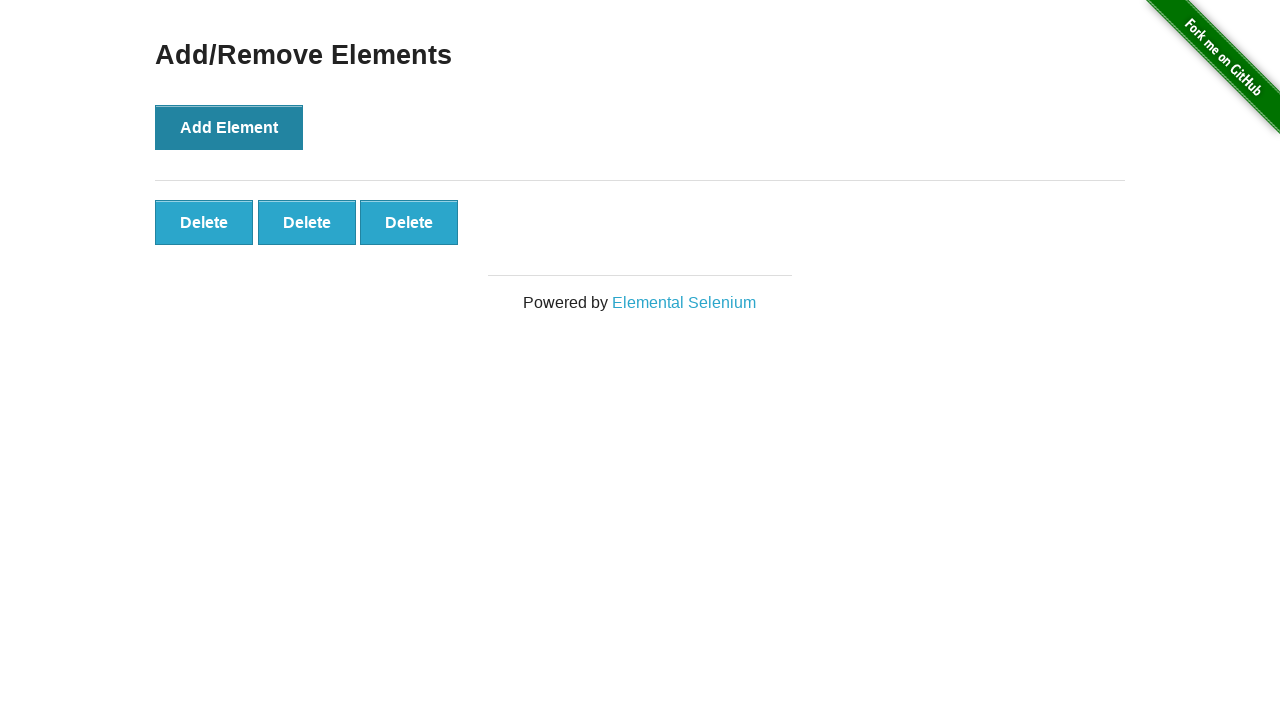

Clicked 'Add Element' button (iteration 4/5) at (229, 127) on xpath=//button[text()='Add Element']
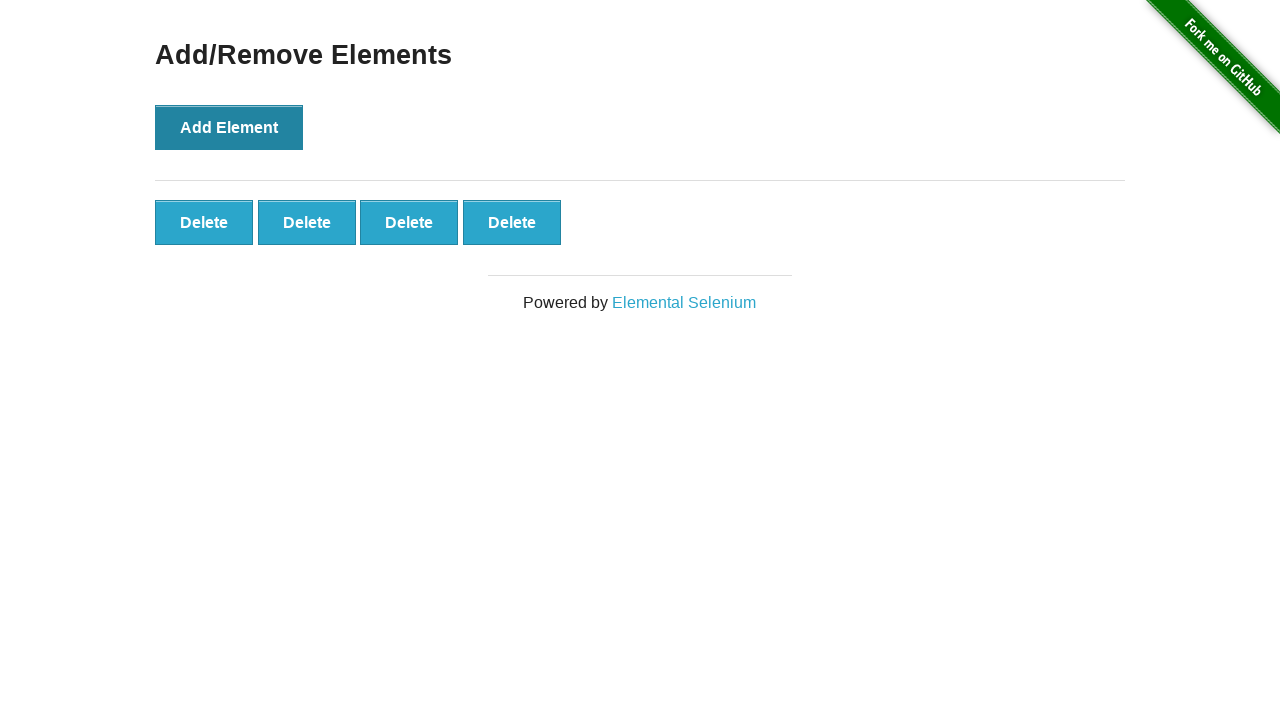

Clicked 'Add Element' button (iteration 5/5) at (229, 127) on xpath=//button[text()='Add Element']
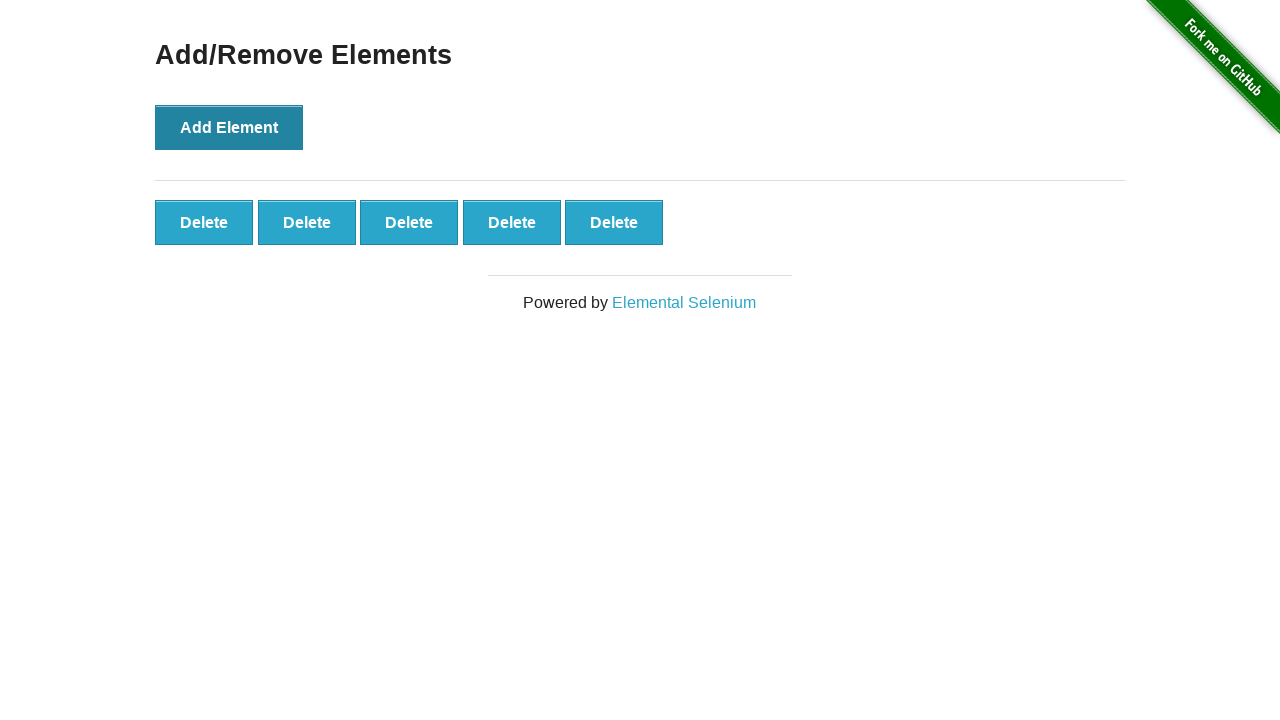

Waited for Delete buttons to appear
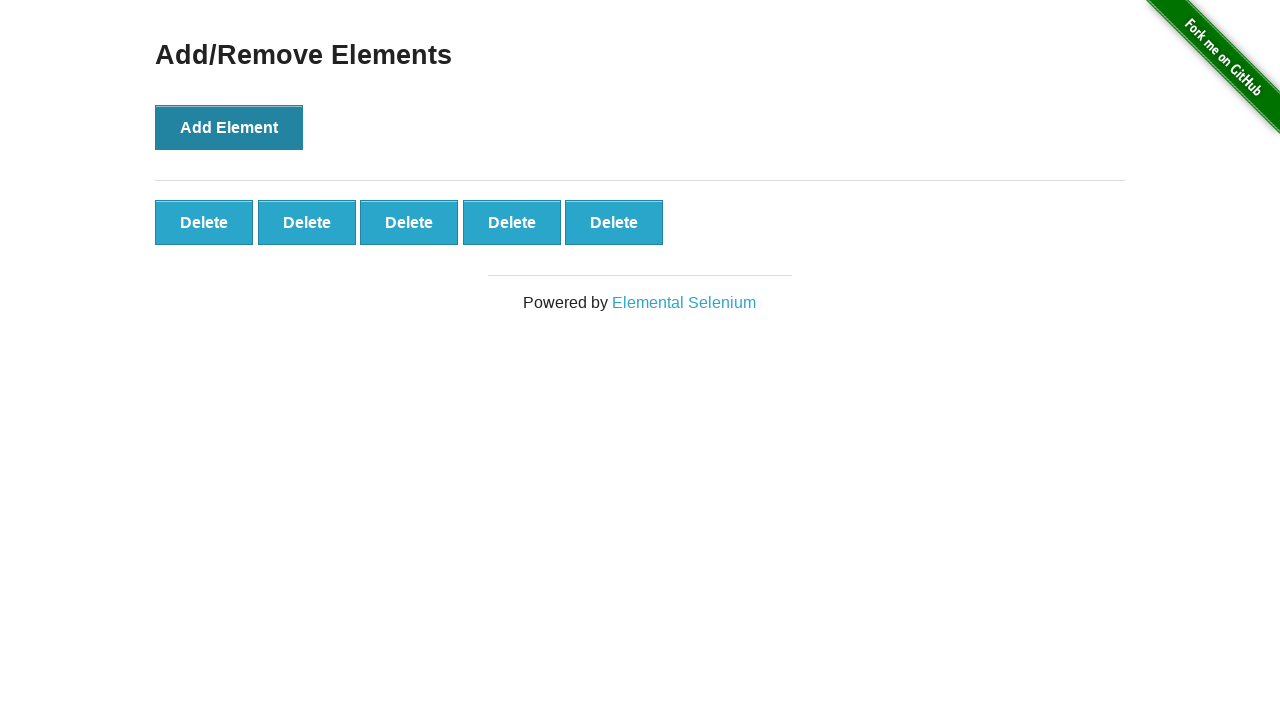

Located all Delete buttons on the page
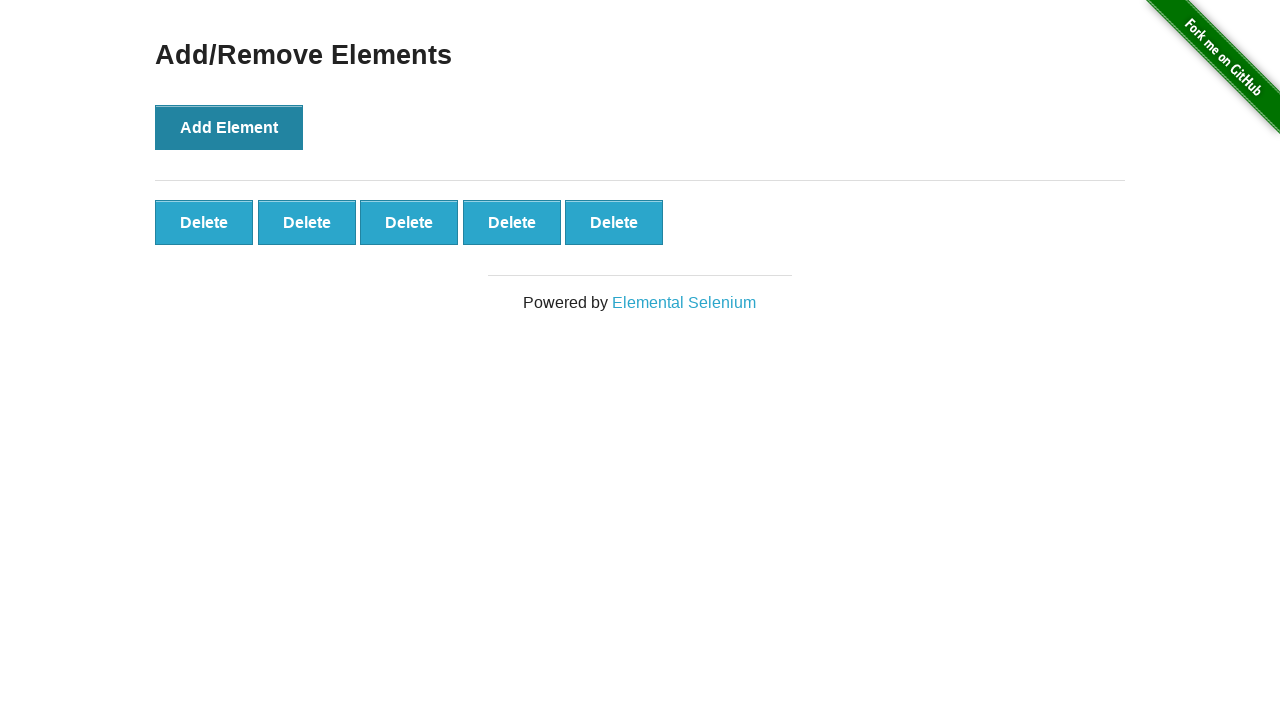

Verified that 5 Delete buttons were created
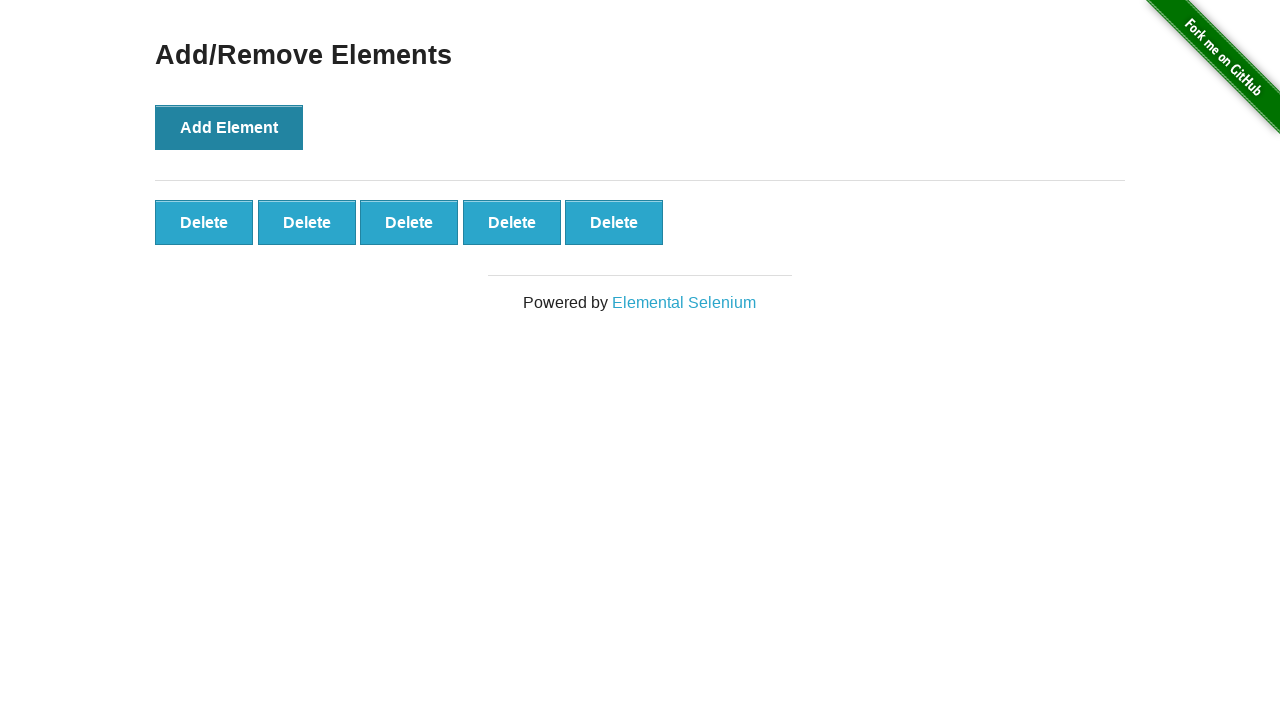

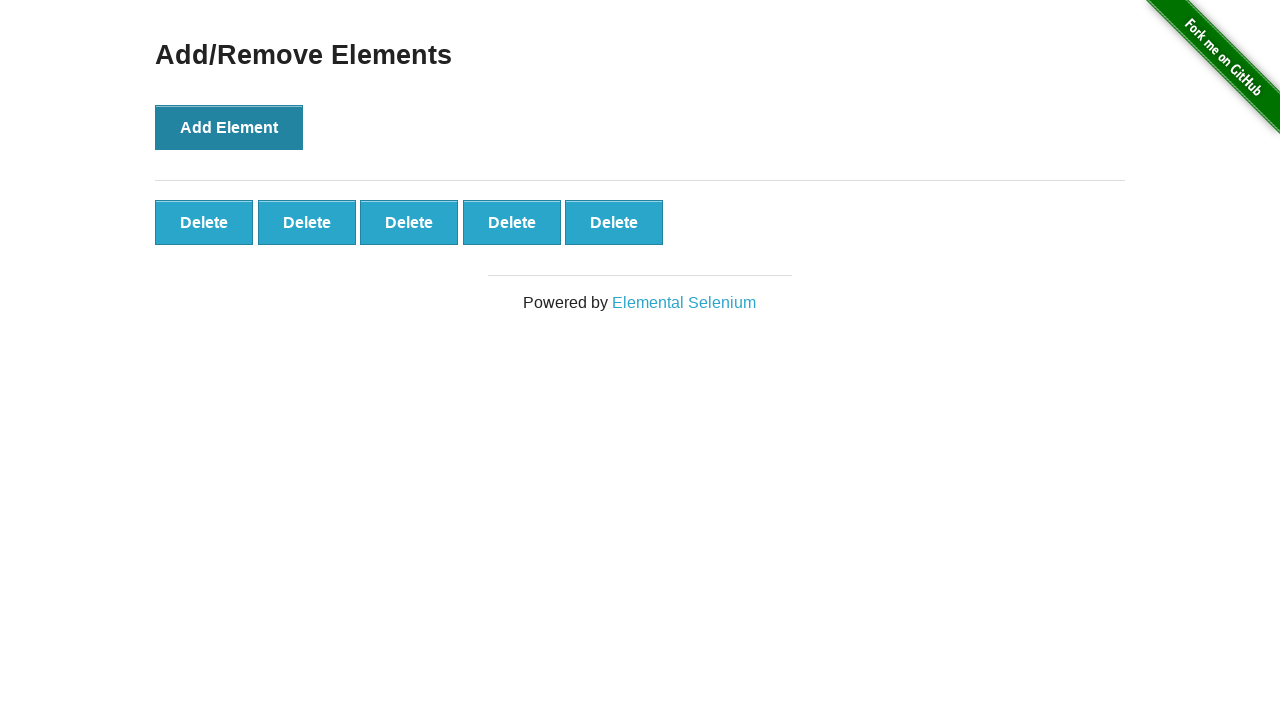